Tests dynamic content loading using implicit wait by clicking a button and waiting for the content to appear

Starting URL: https://the-internet.herokuapp.com/dynamic_loading/1

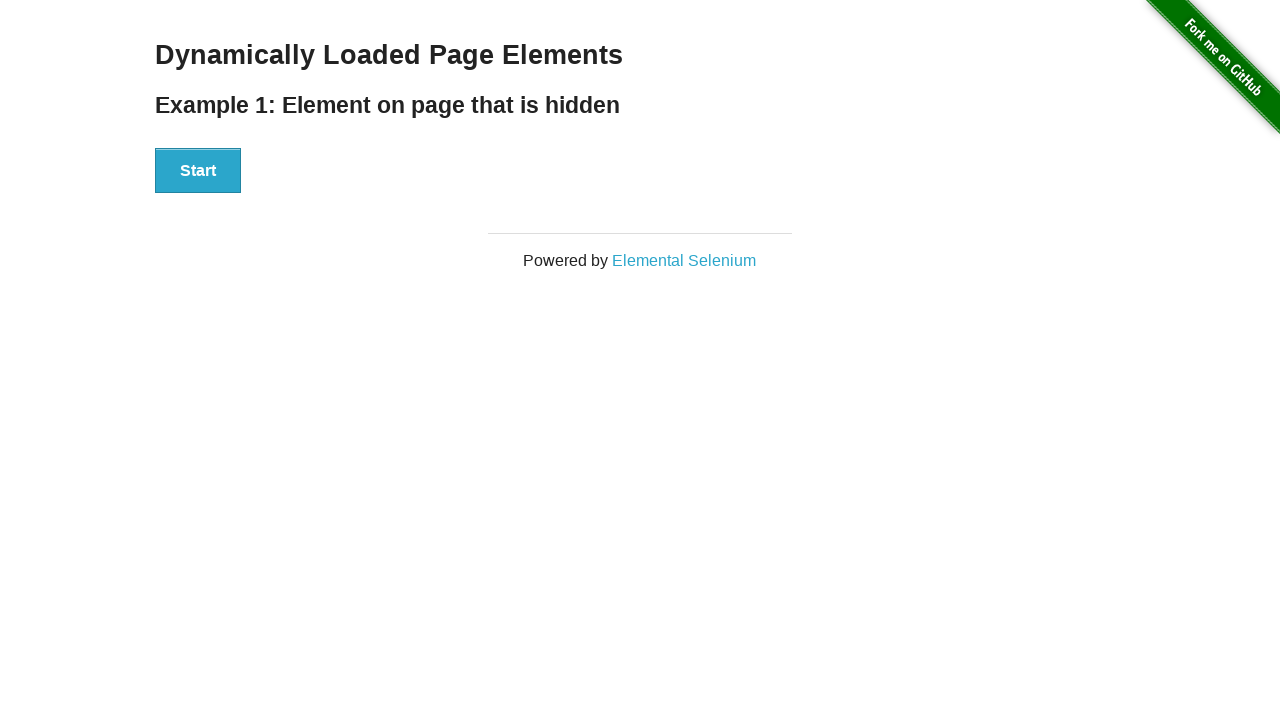

Navigated to dynamic loading test page
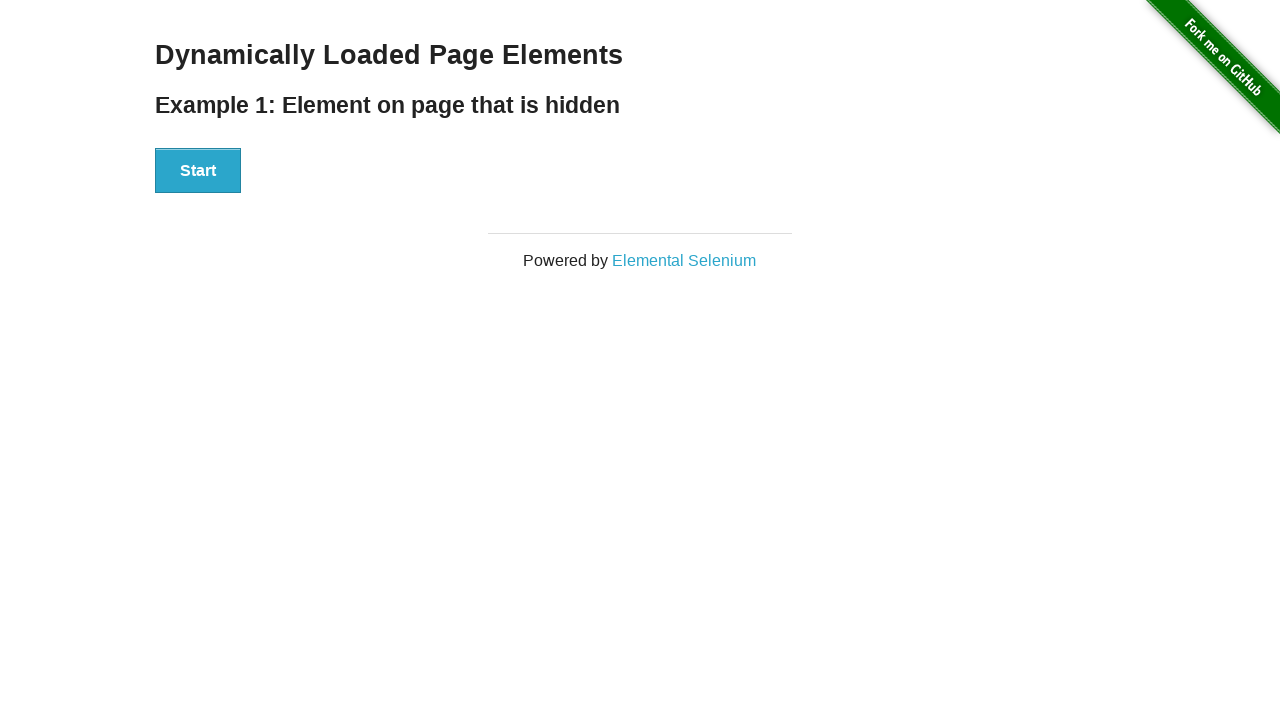

Clicked the Start button to initiate dynamic content loading at (198, 171) on xpath=//div[@id='start']/button
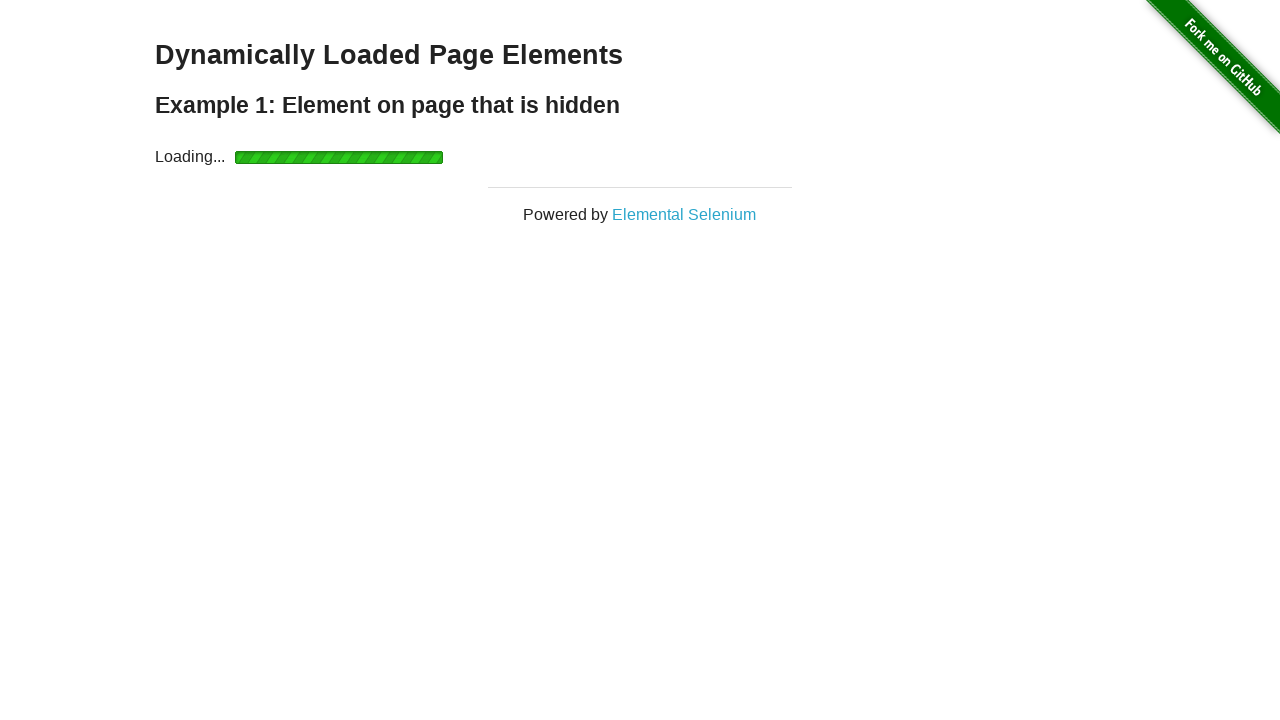

Clicked on the dynamically loaded content that appeared at (640, 169) on xpath=//div[@id='finish']/h4
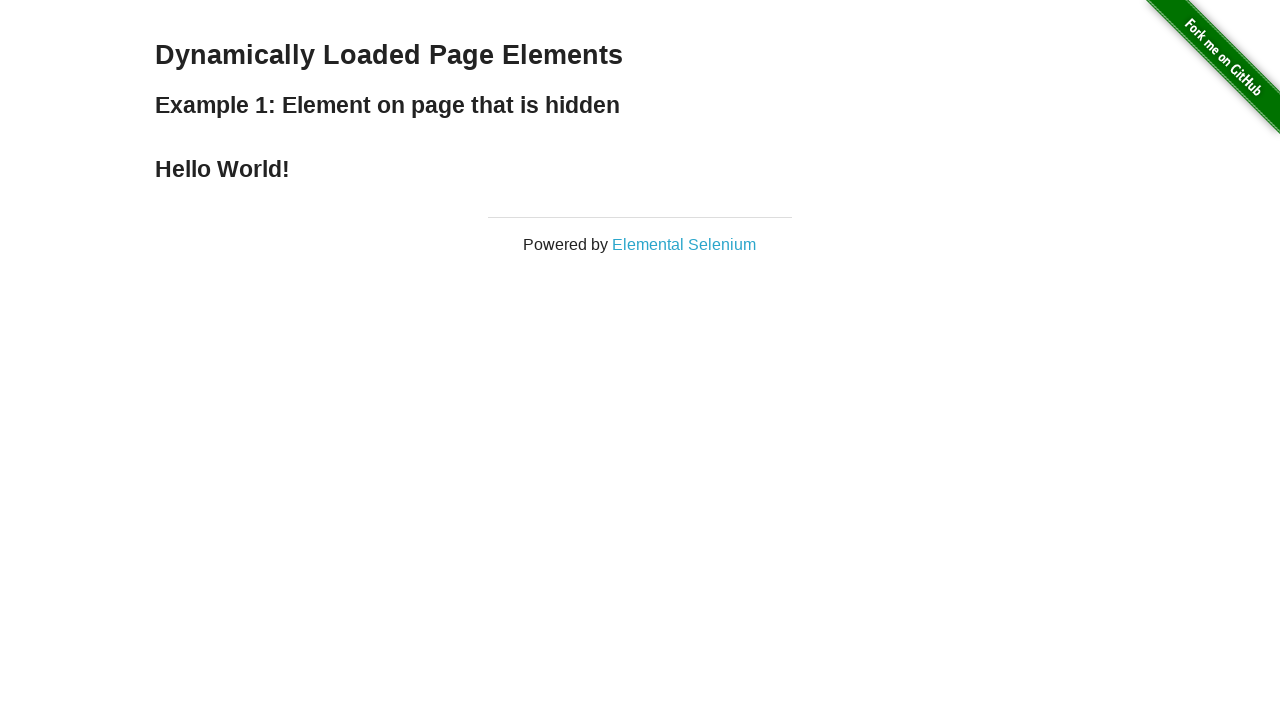

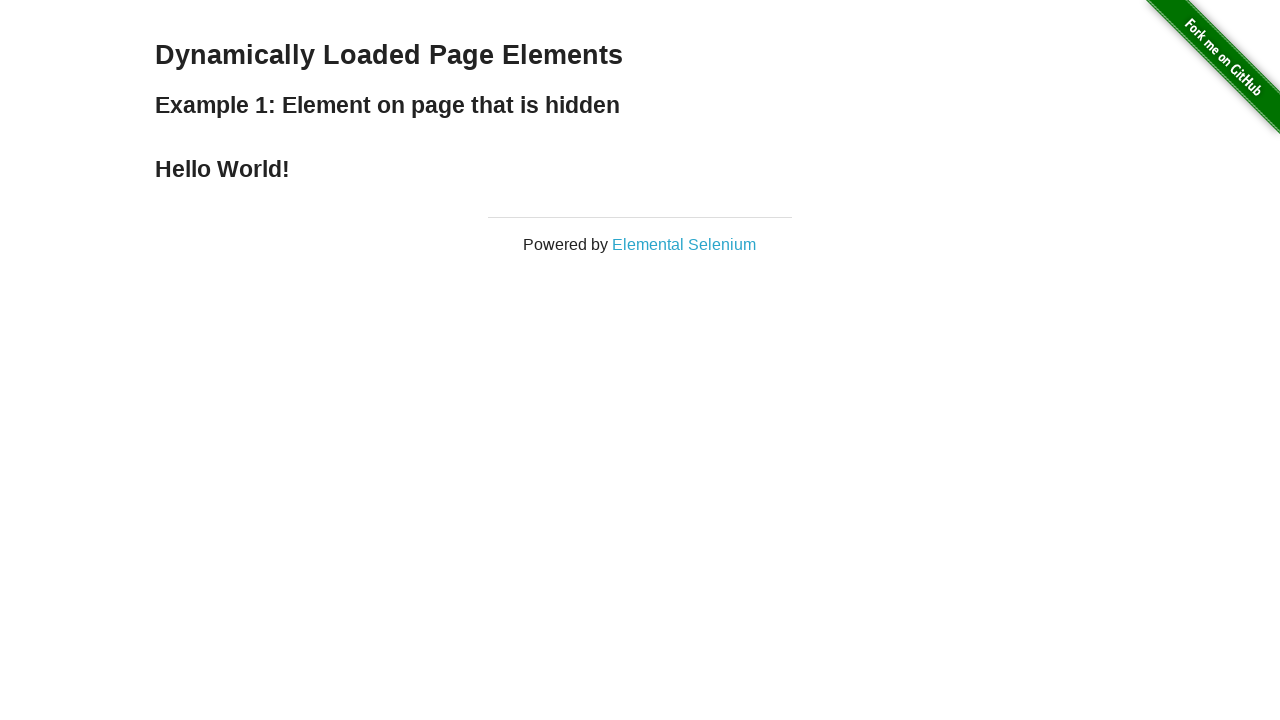